Tests slider functionality by moving the slider using keyboard arrow keys

Starting URL: https://demoqa.com/slider

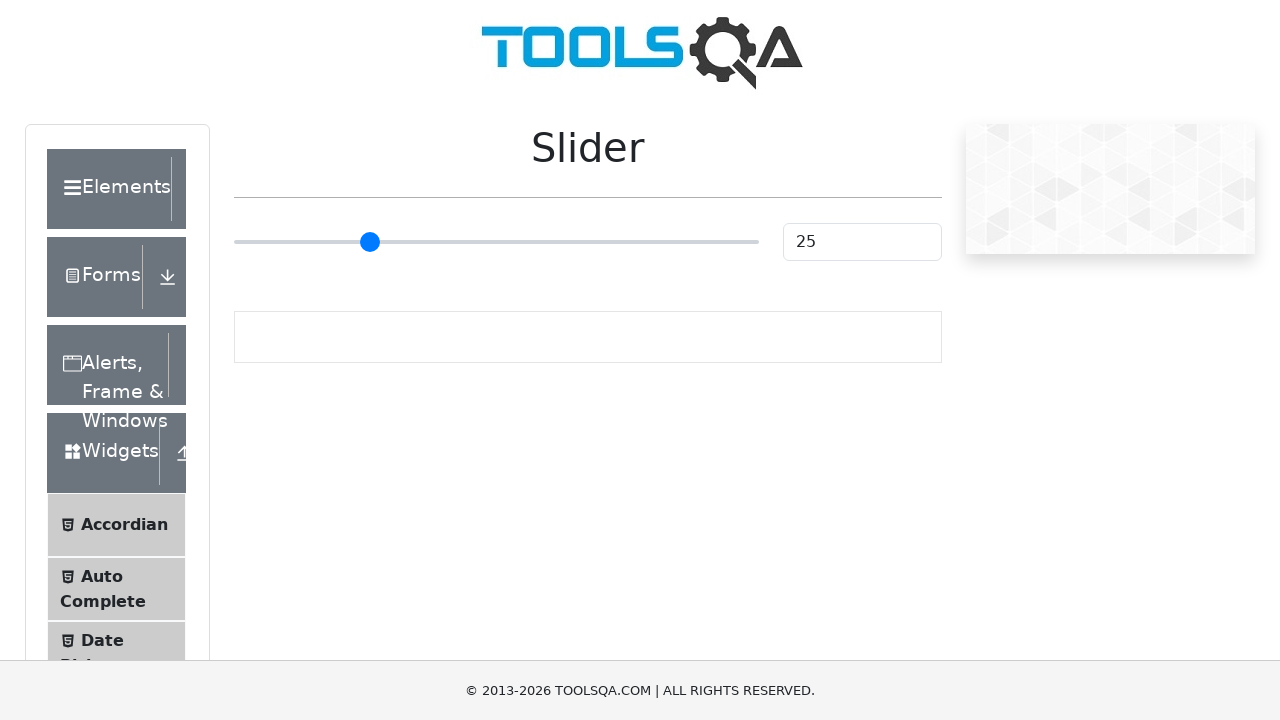

Focused on the slider element on .range-slider
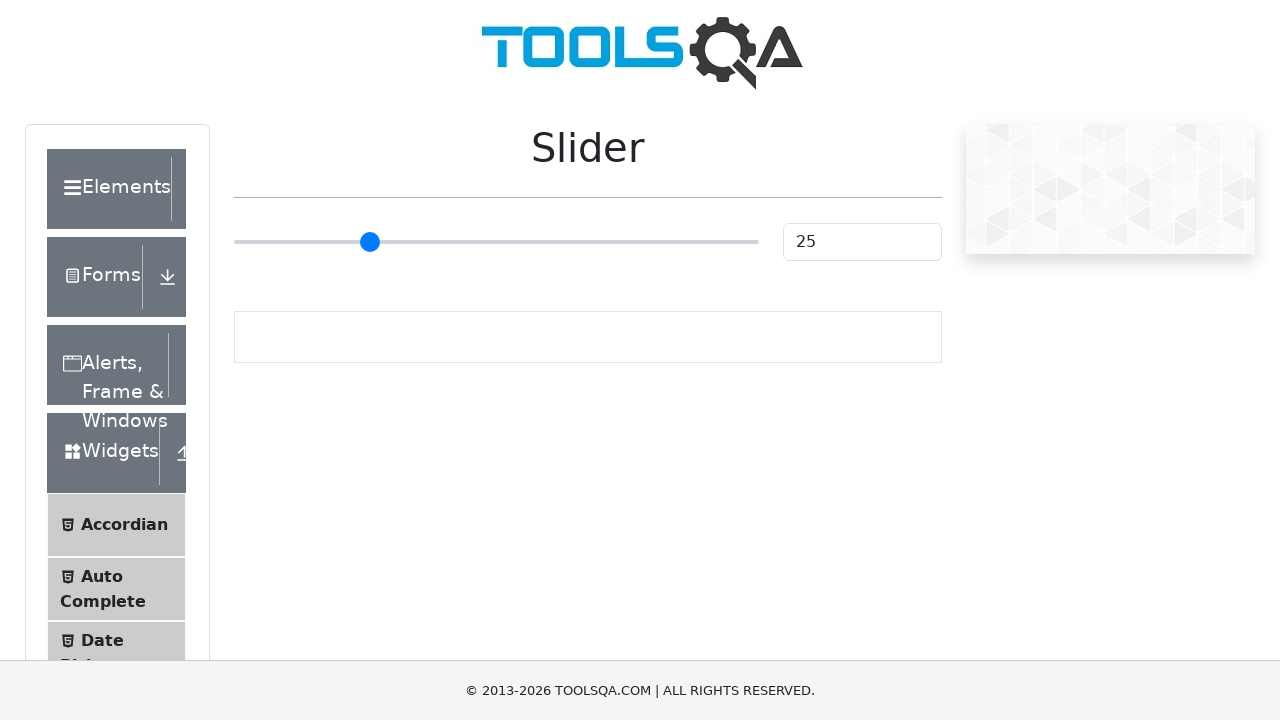

Pressed ArrowRight key to move slider (iteration 1/5)
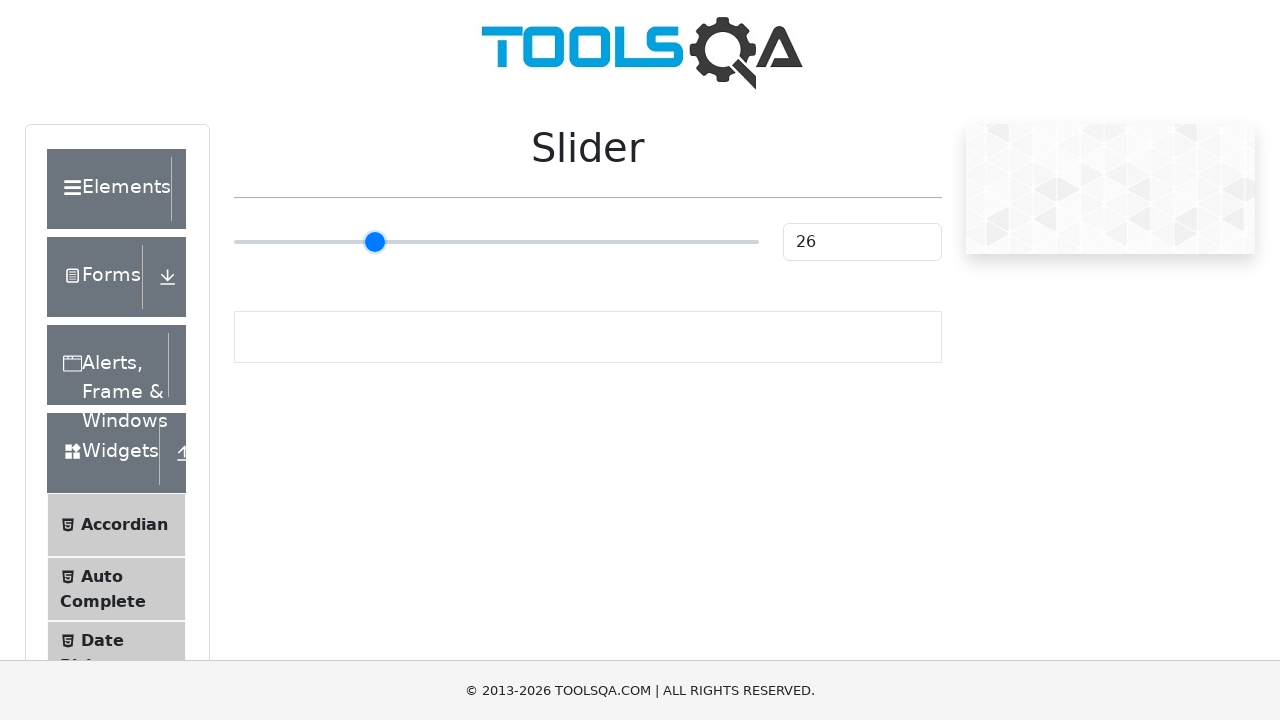

Pressed ArrowRight key to move slider (iteration 2/5)
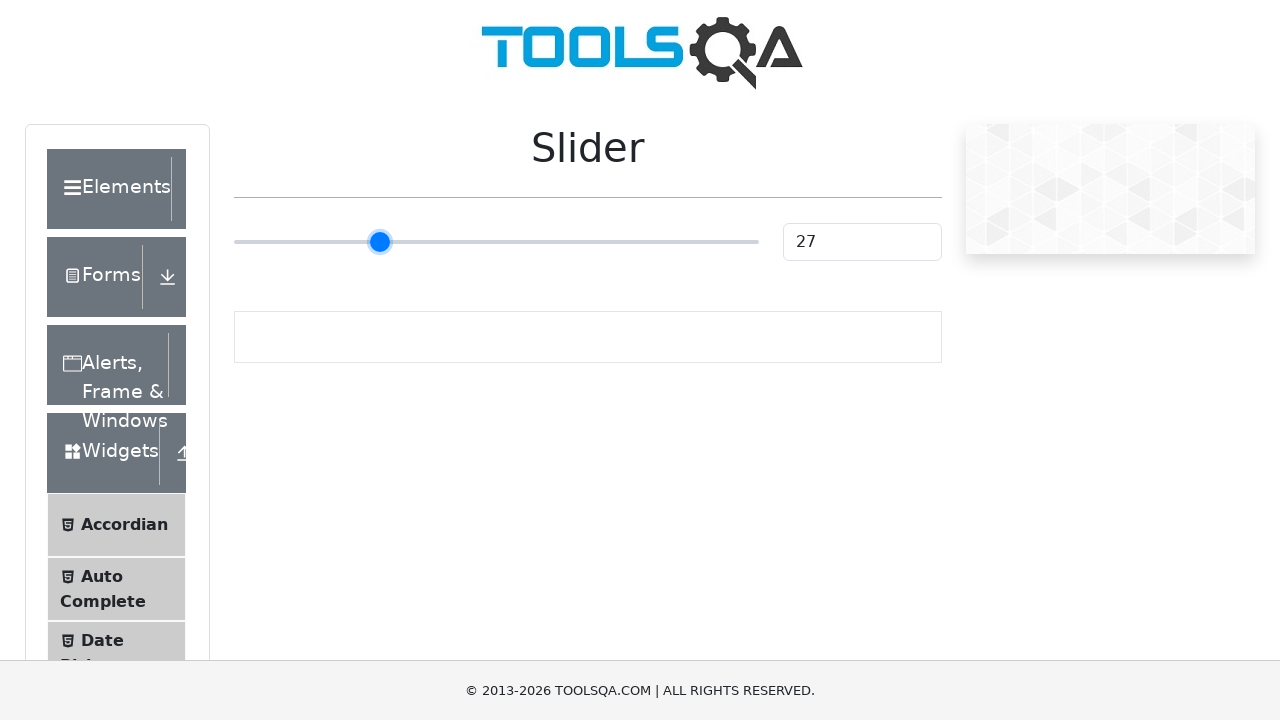

Pressed ArrowRight key to move slider (iteration 3/5)
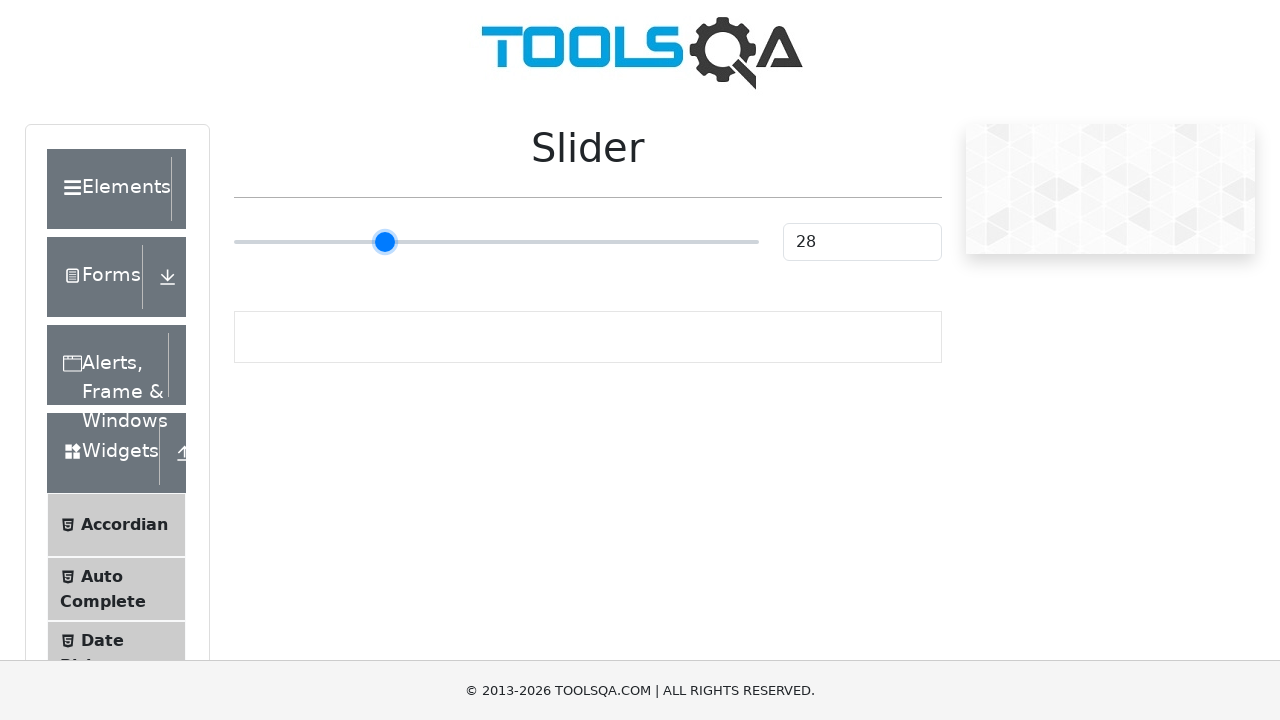

Pressed ArrowRight key to move slider (iteration 4/5)
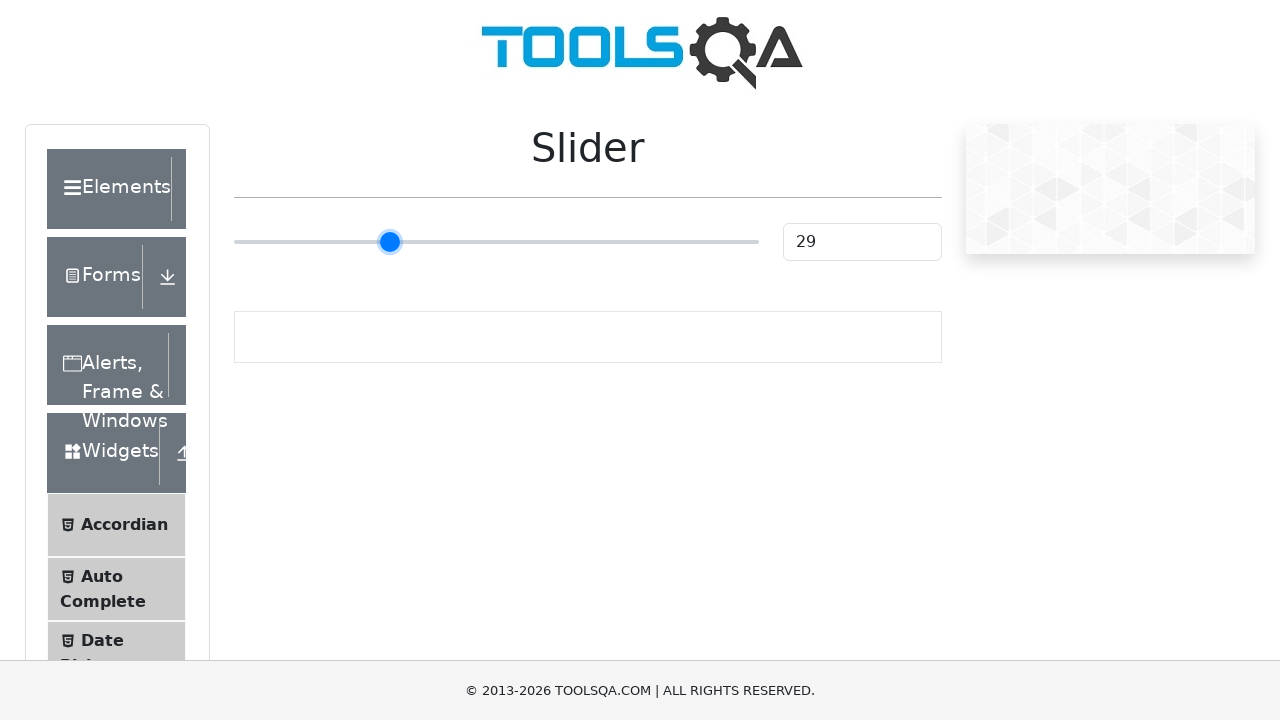

Pressed ArrowRight key to move slider (iteration 5/5)
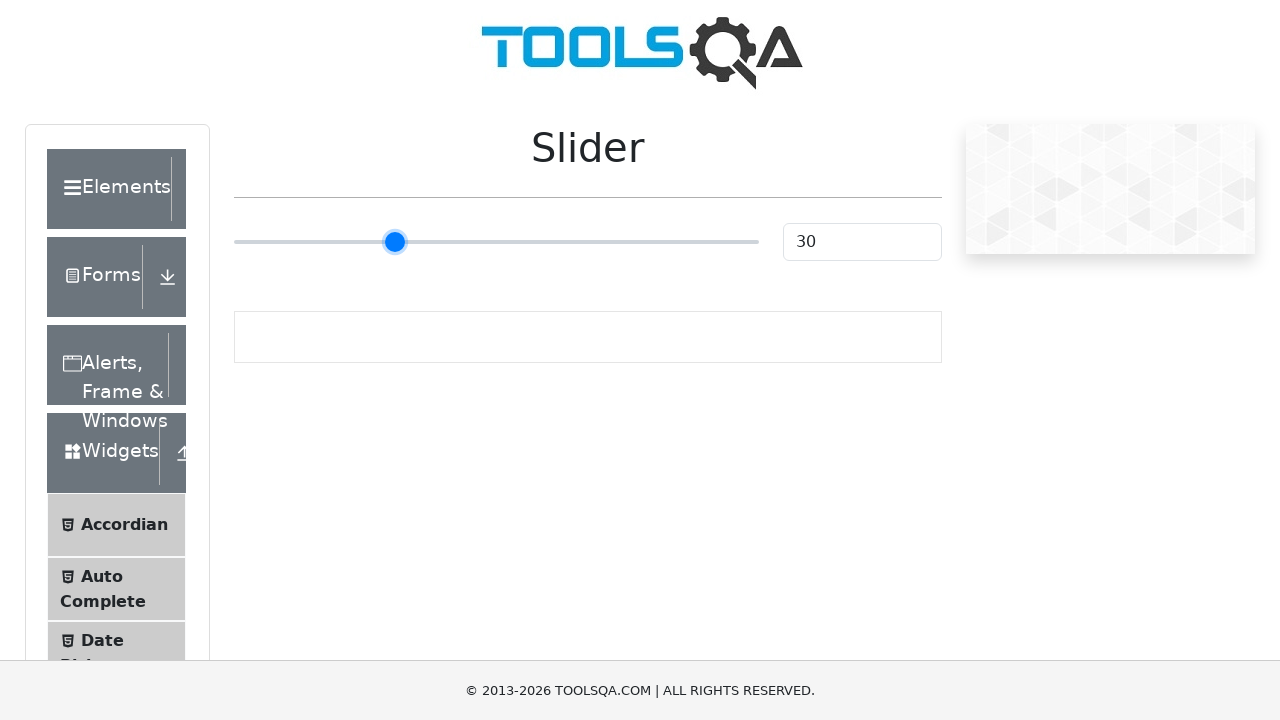

Waited 500ms for slider value to update
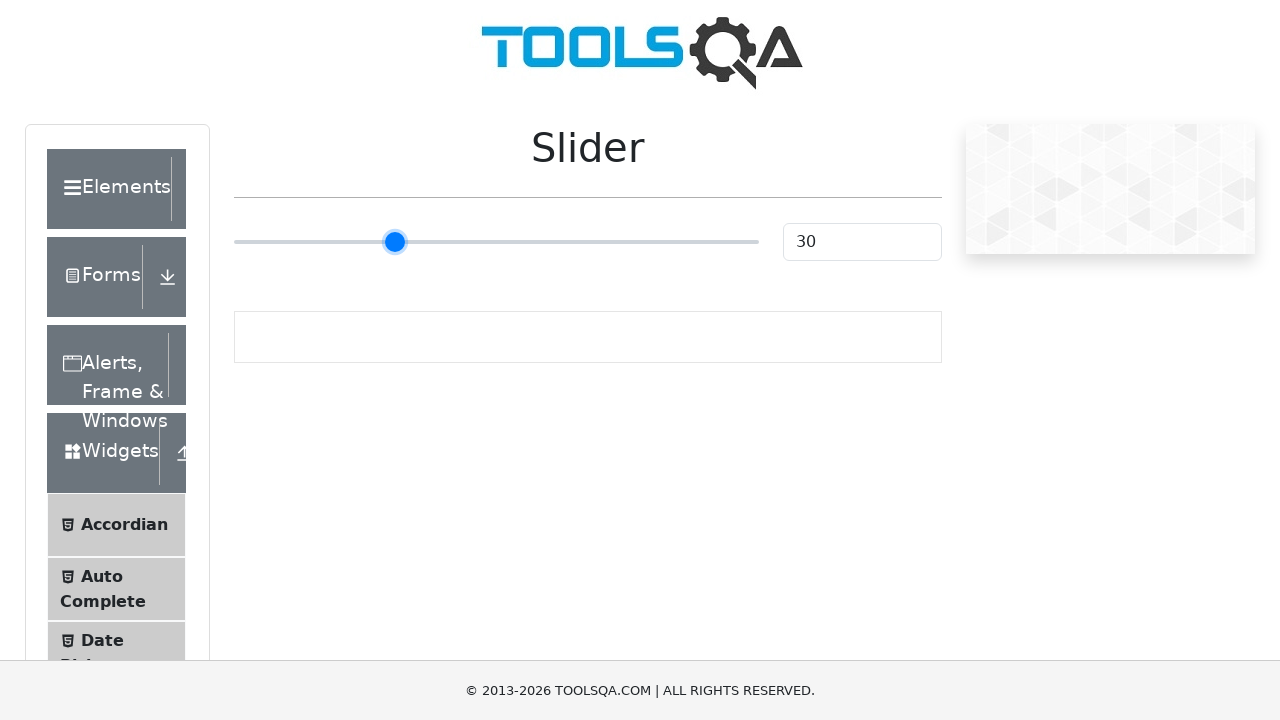

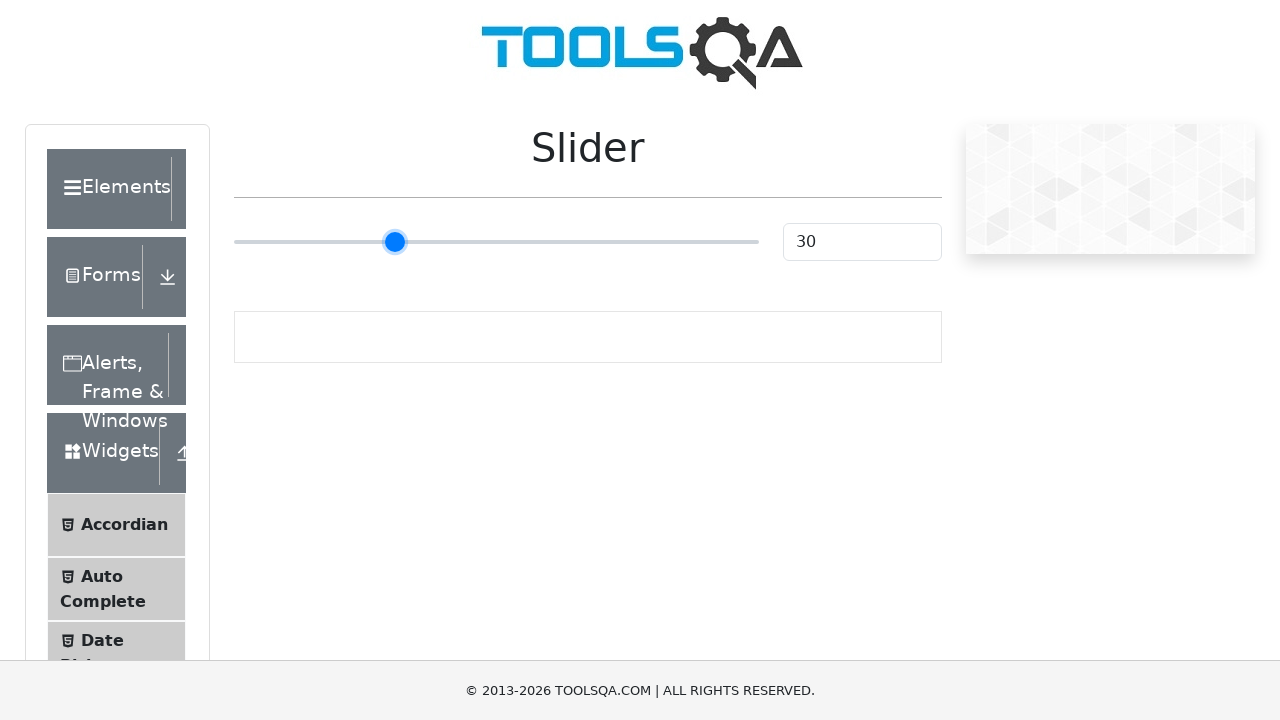